Tests a simple registration form by filling in email and password fields and submitting the form

Starting URL: https://rori4.github.io/selenium-practice/#/pages/practice/simple-registration

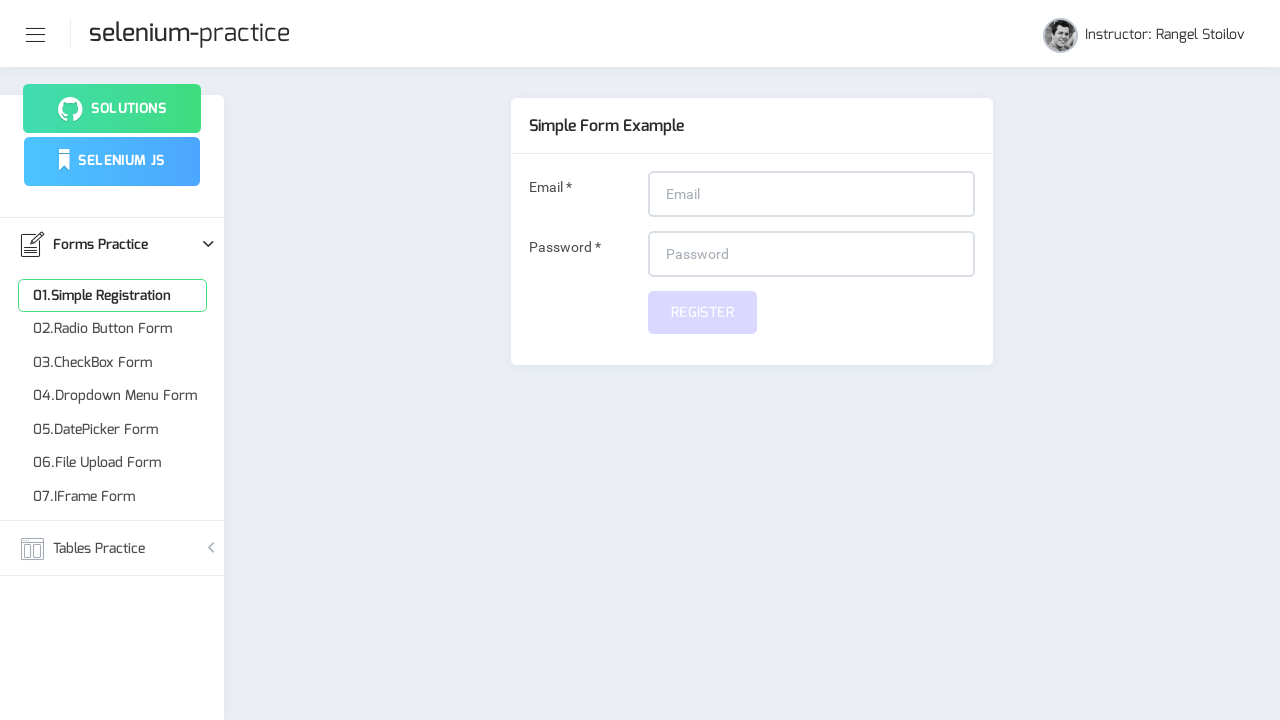

Filled email field with 'testuser782@example.com' on #email
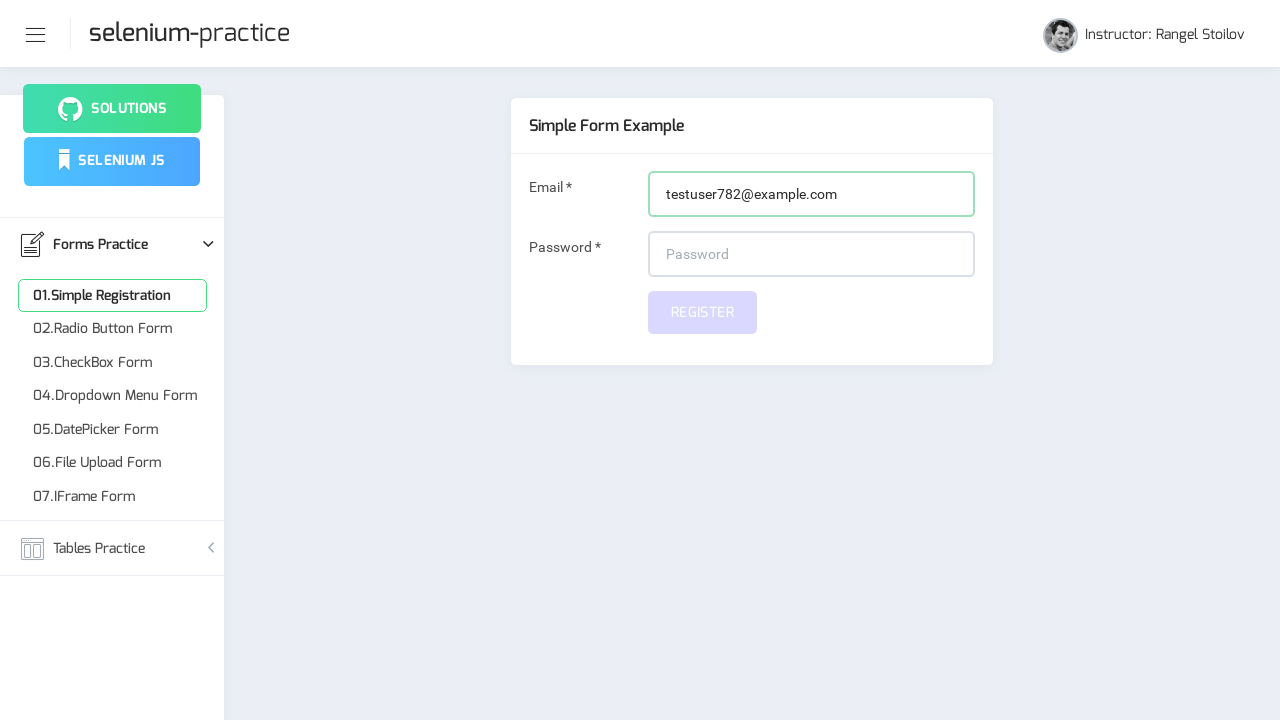

Filled password field with 'SecurePass@456' on #password
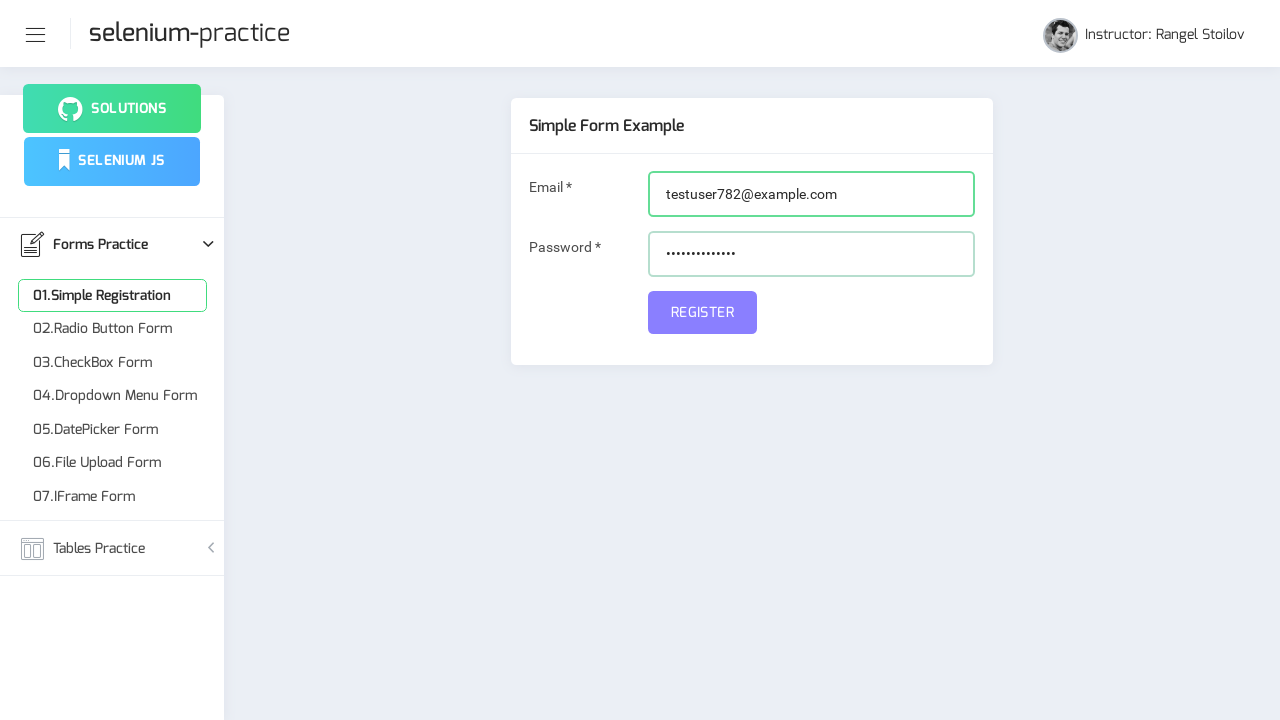

Clicked submit button to register at (702, 312) on #submit
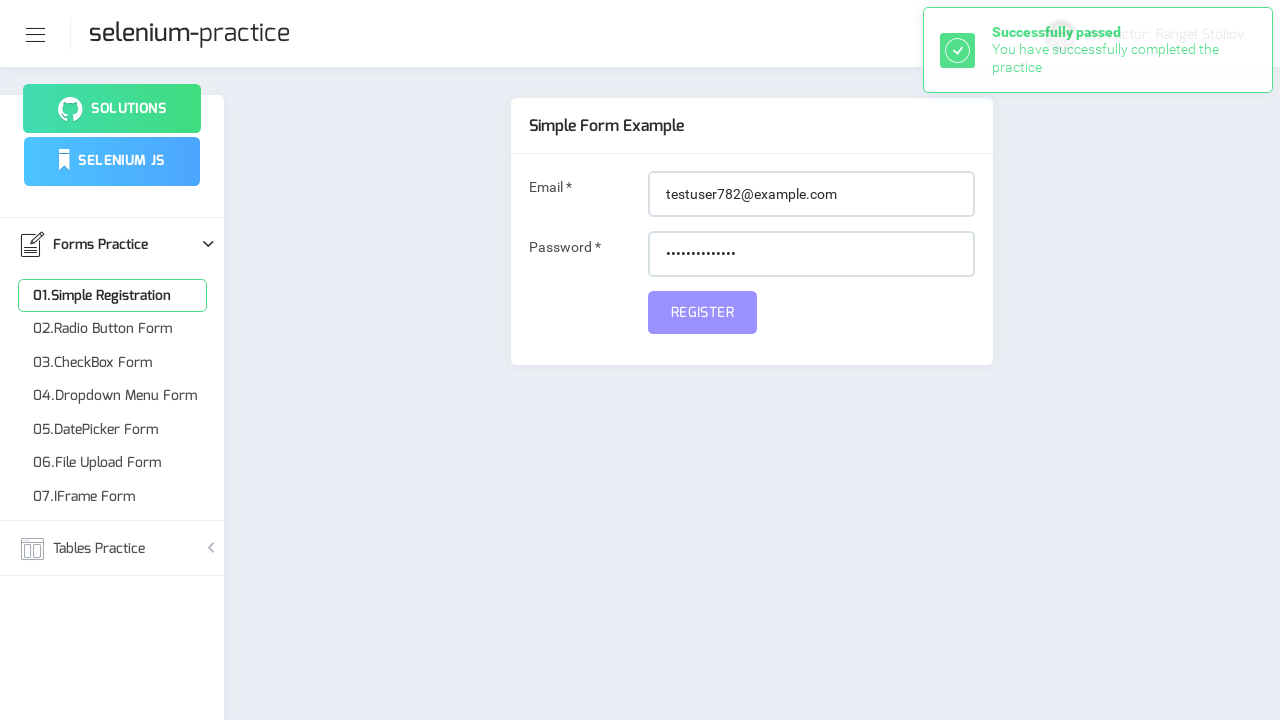

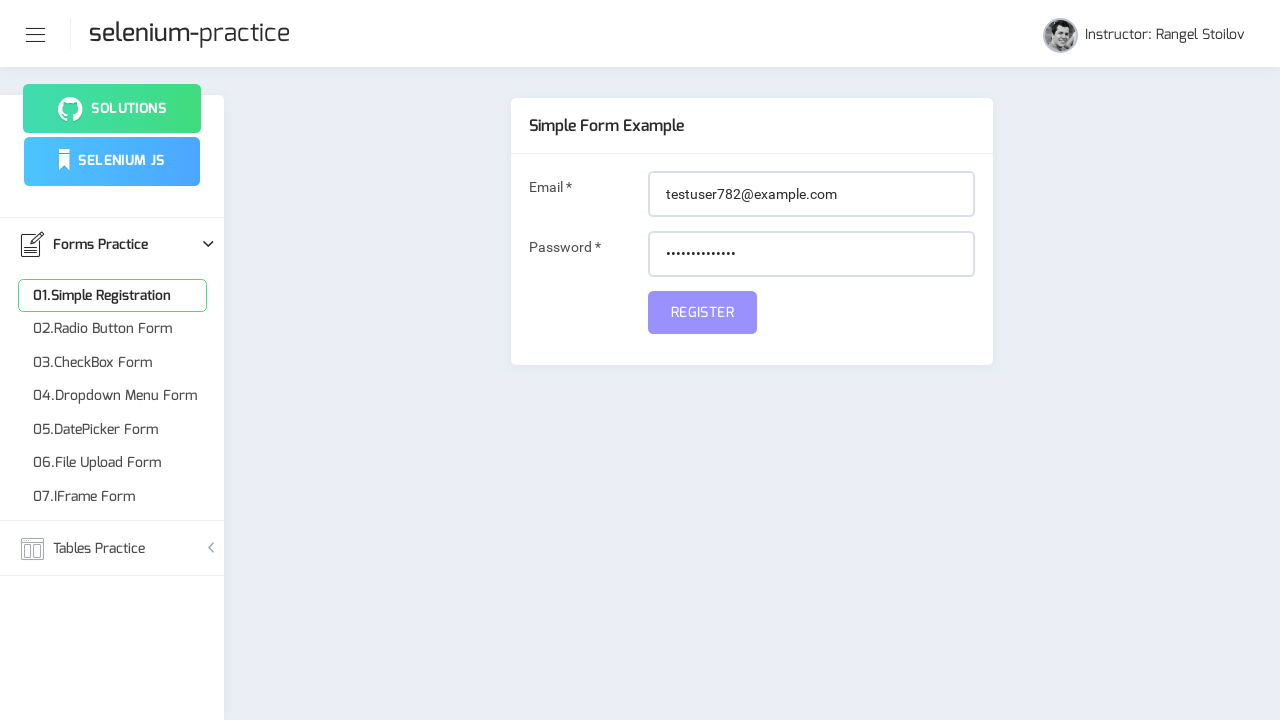